Tests dropdown selection functionality by selecting different US states using various selection methods (visible text, value, index) and verifying the final selection

Starting URL: http://practice.cydeo.com/dropdown

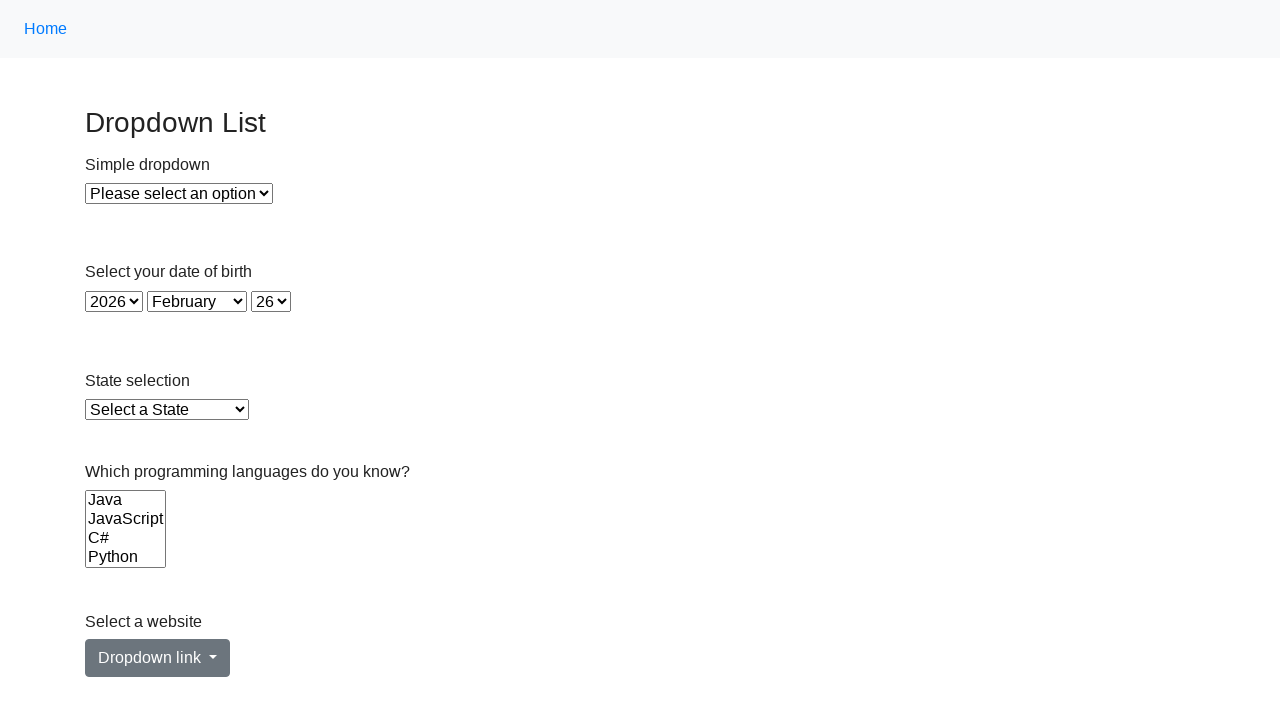

Selected Illinois from dropdown using visible text on select#state
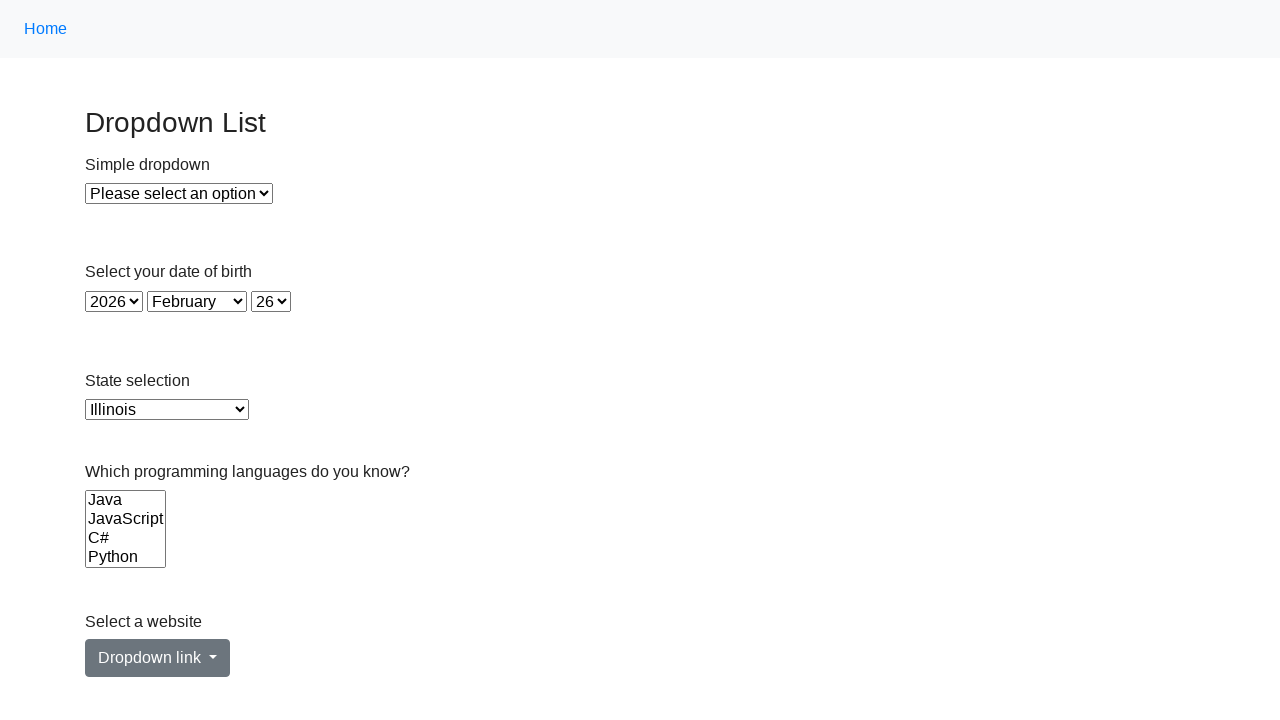

Selected Virginia from dropdown using value 'VA' on select#state
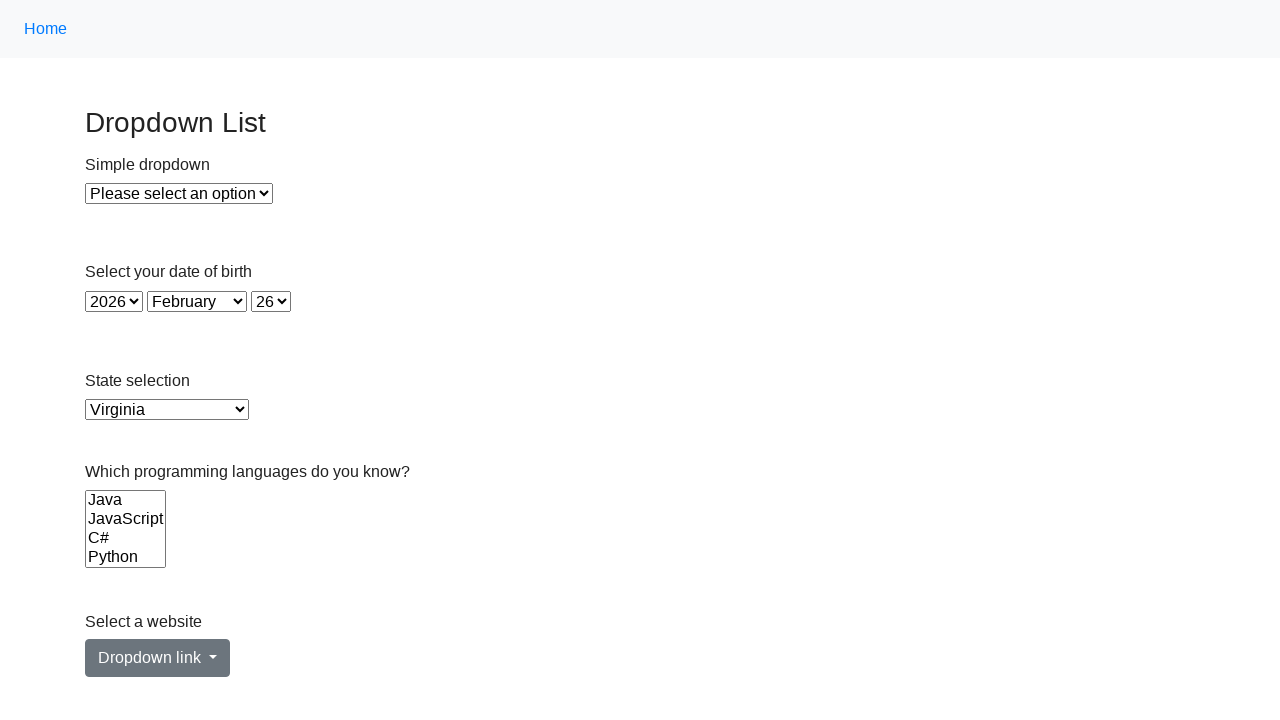

Selected California from dropdown using visible text on select#state
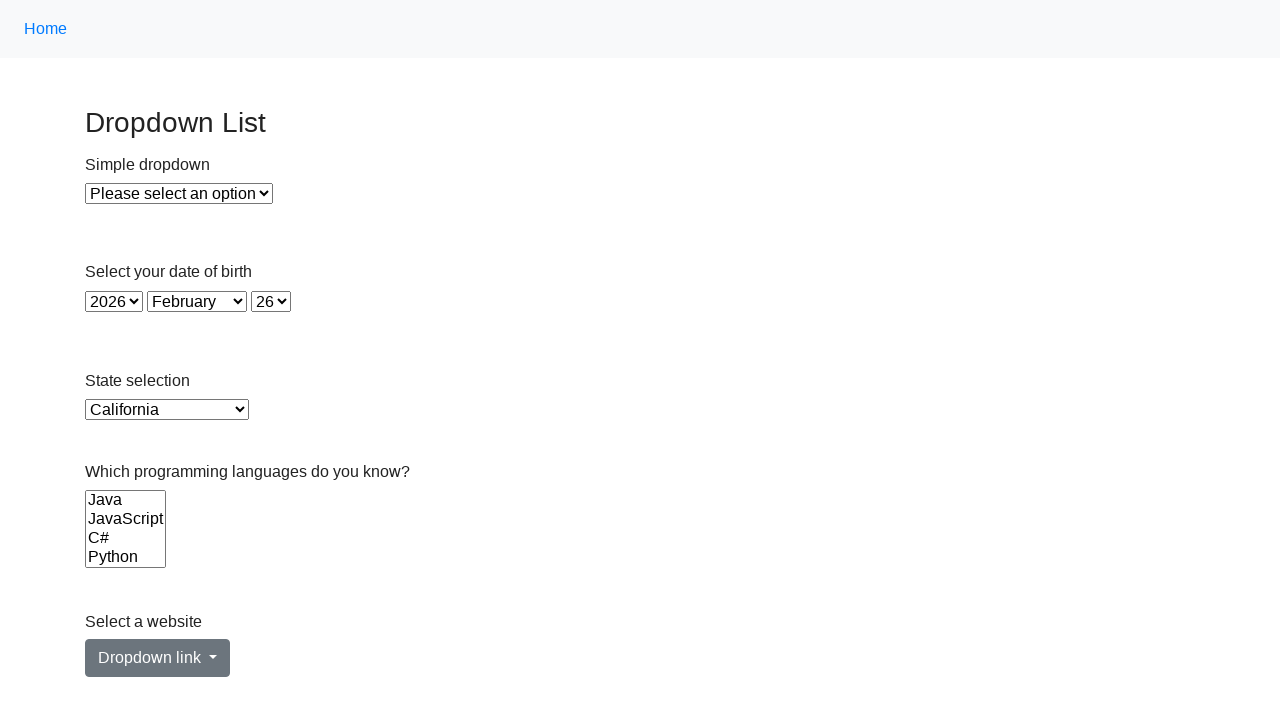

Retrieved selected dropdown value
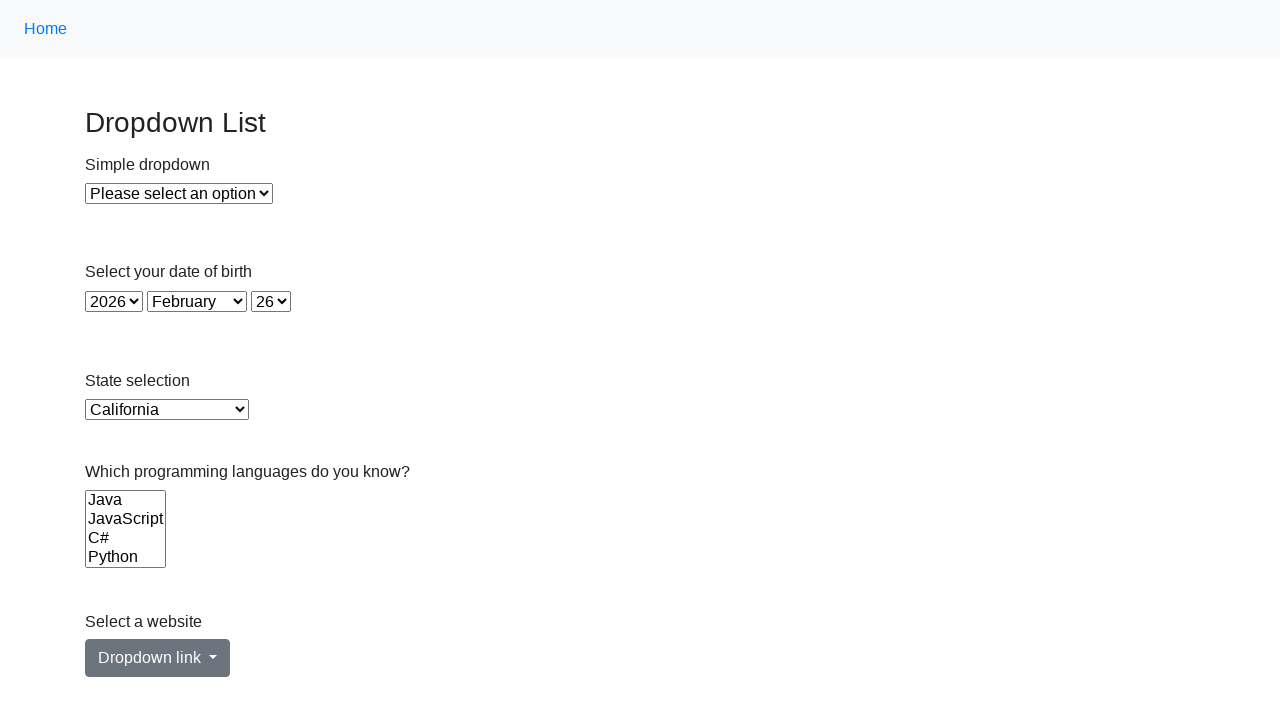

Verified that final selection is California (CA)
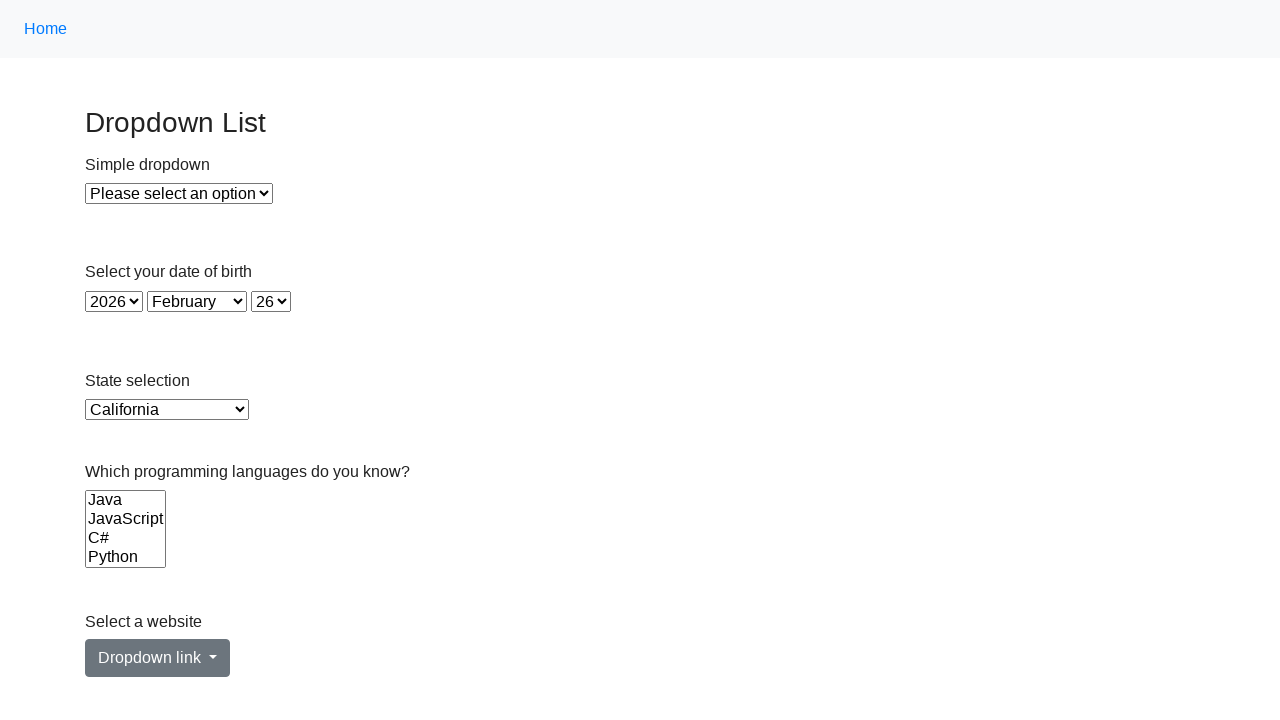

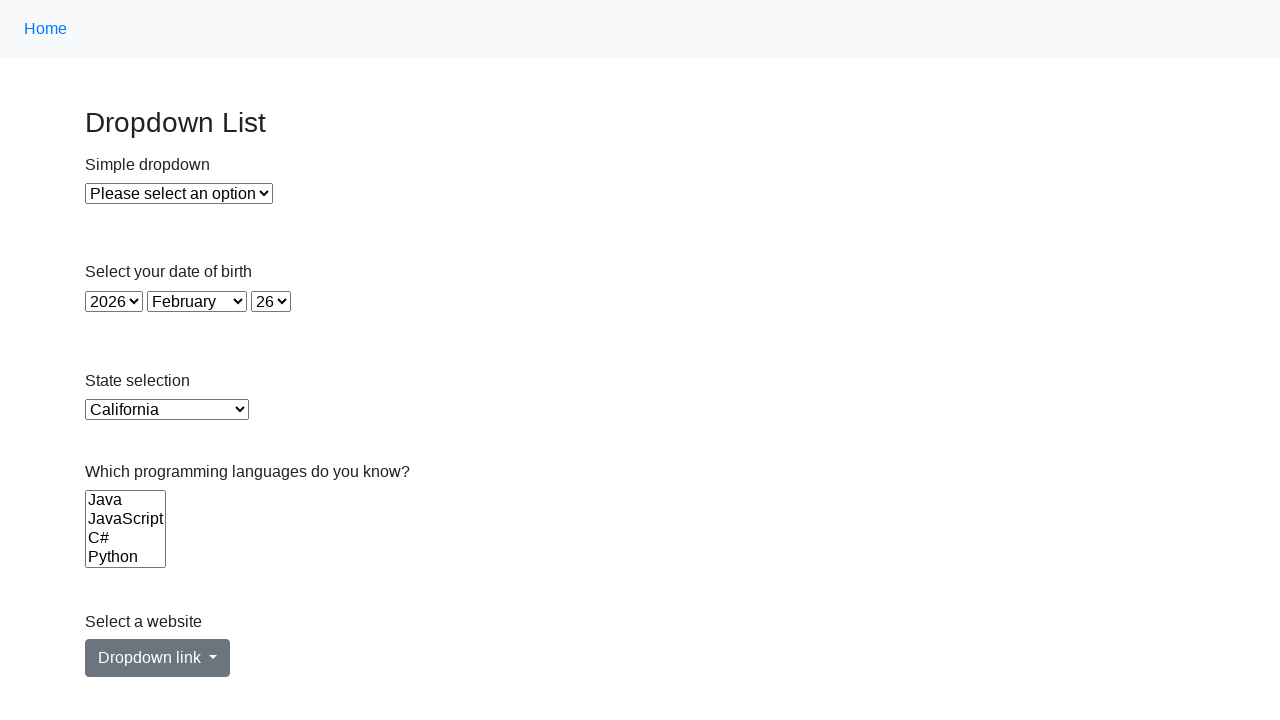